Verifies that a text area in the study form can receive text input by entering "success" and checking the value.

Starting URL: http://checkbox.io/studies/?id=569e667f12101f8a12000001

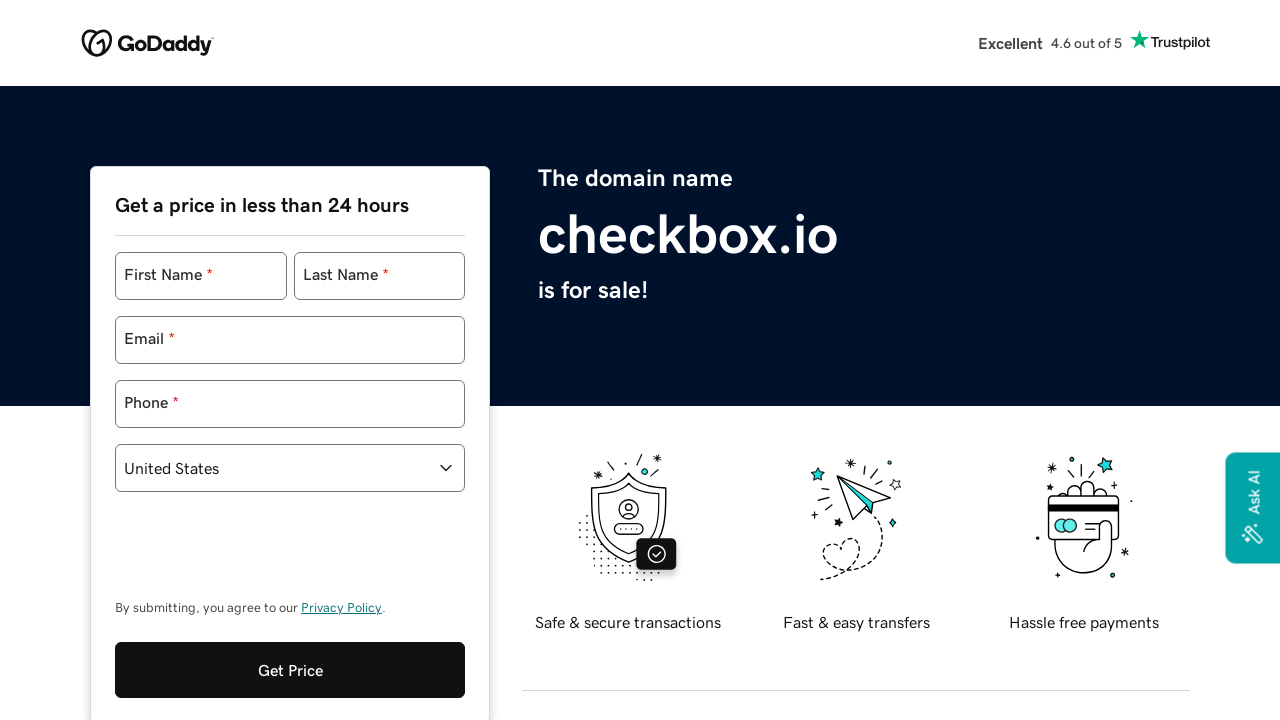

Waited for textarea to load on the study form
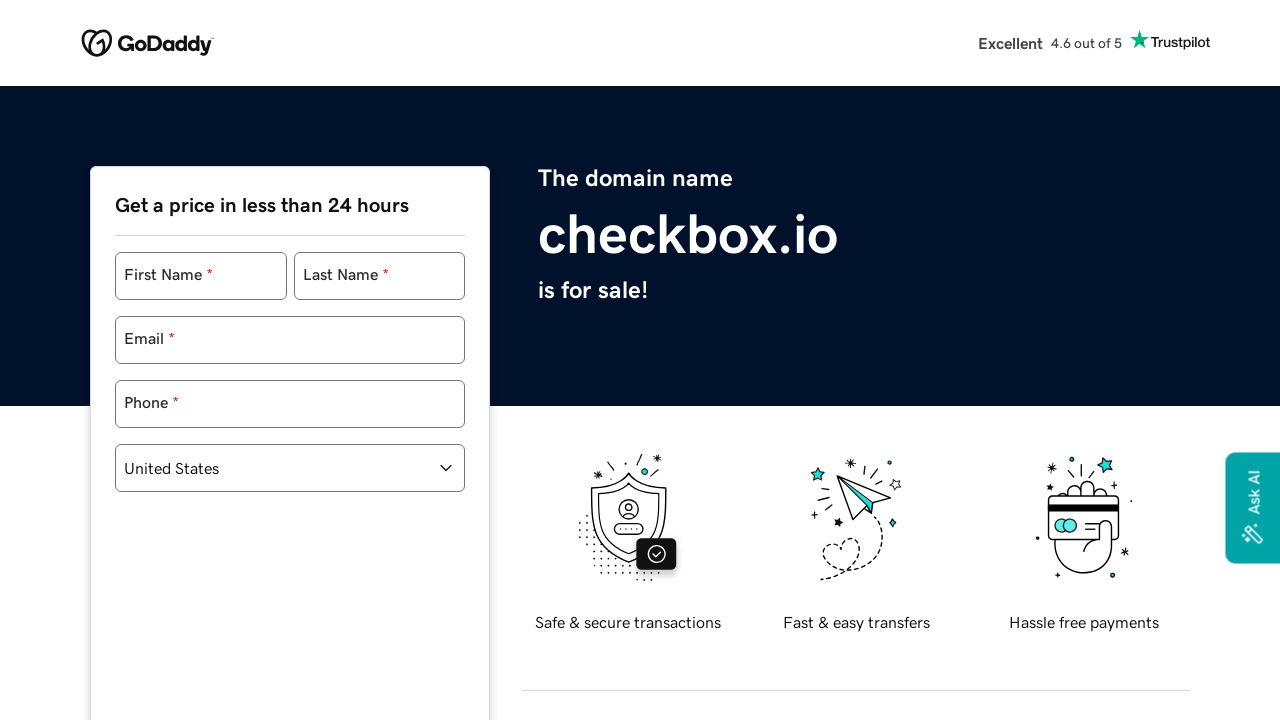

Located the textarea element
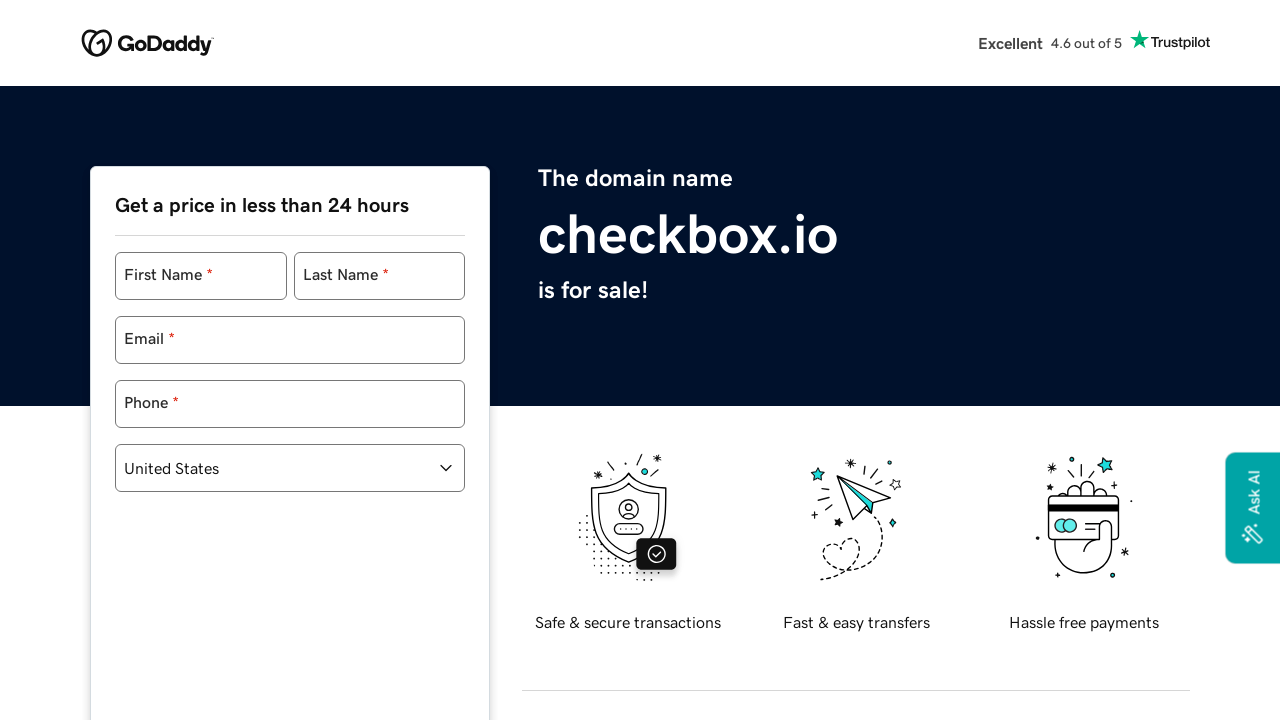

Verified that textarea is initially empty
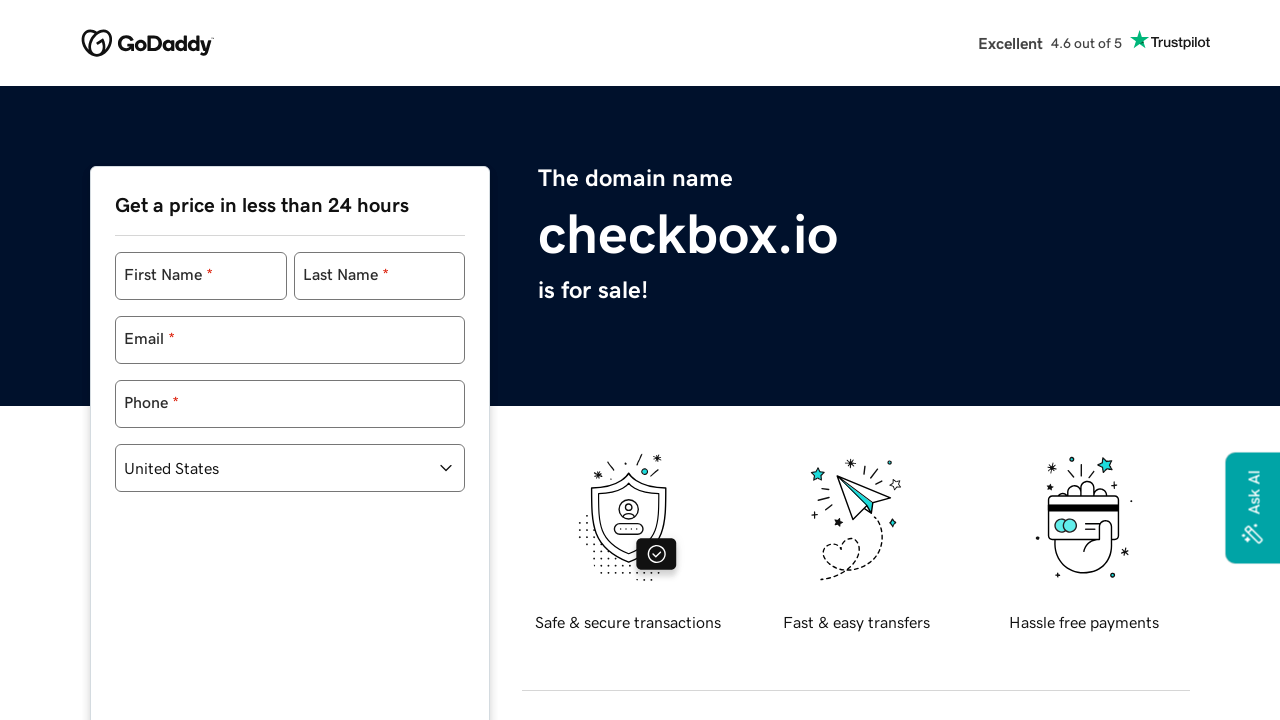

Entered 'success' into the textarea on textarea >> nth=0
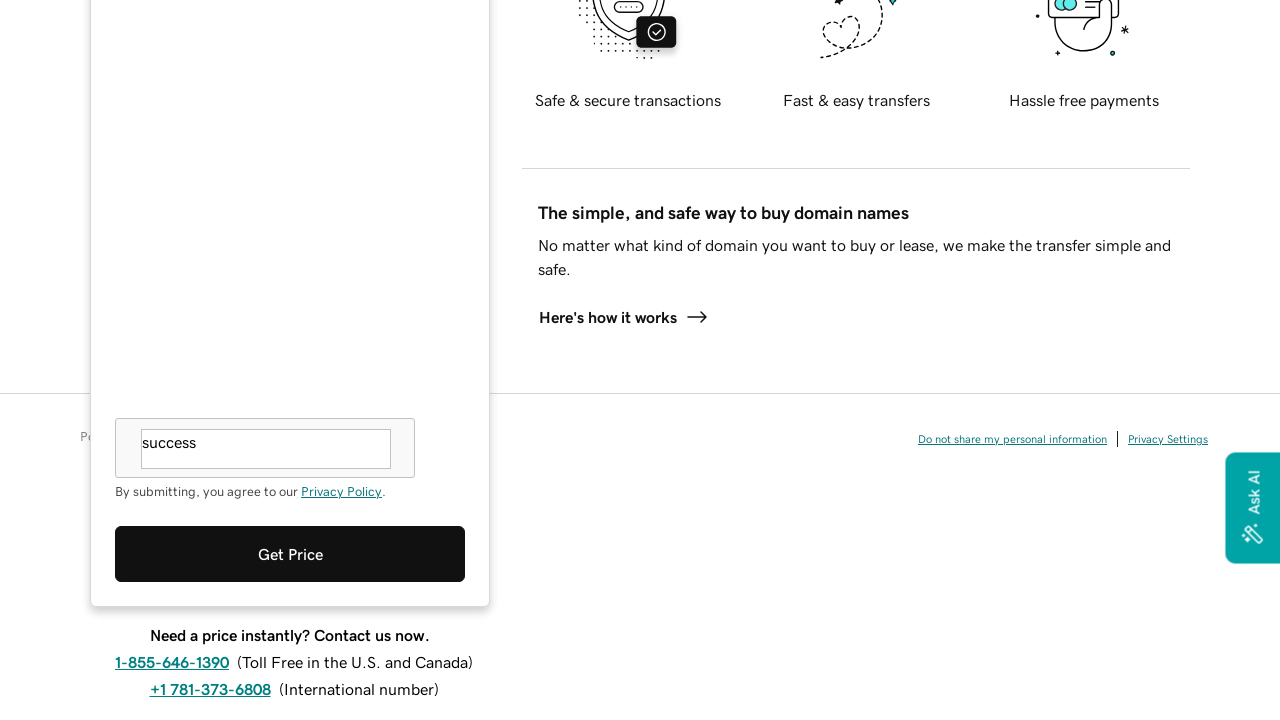

Verified that textarea contains 'success'
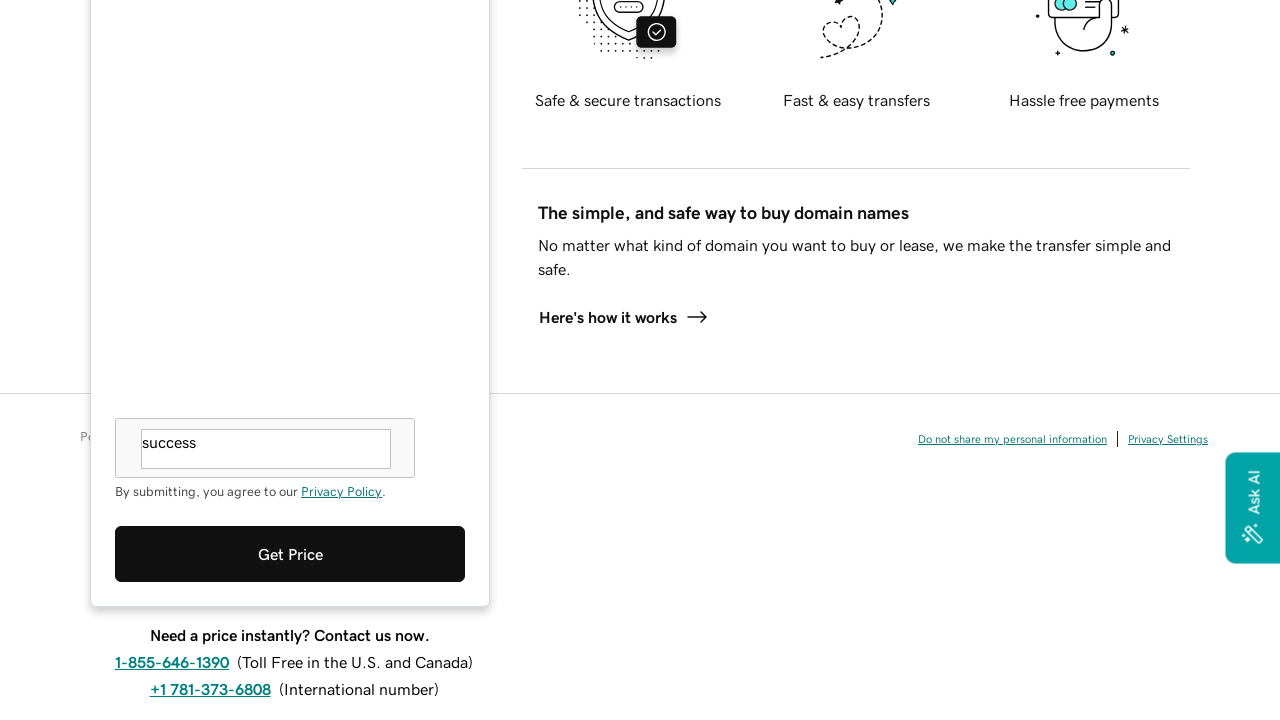

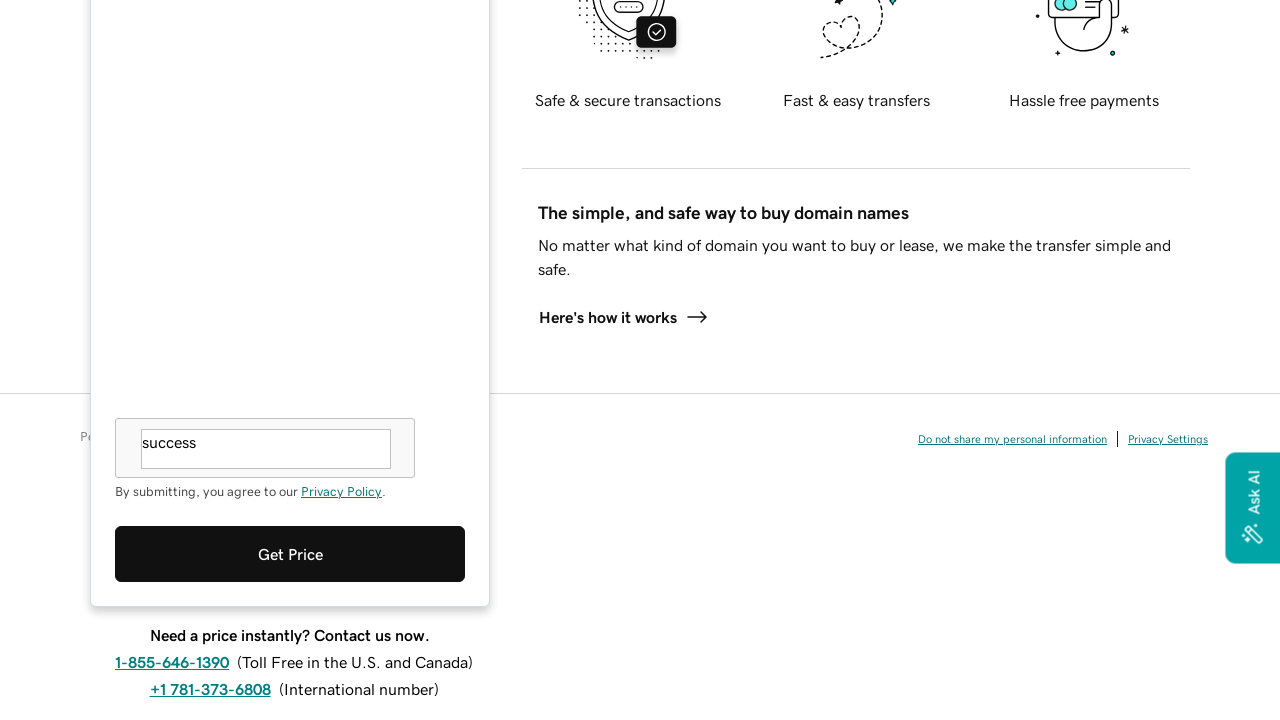